Tests editing a todo item by double-clicking, modifying text, and pressing Enter

Starting URL: https://demo.playwright.dev/todomvc

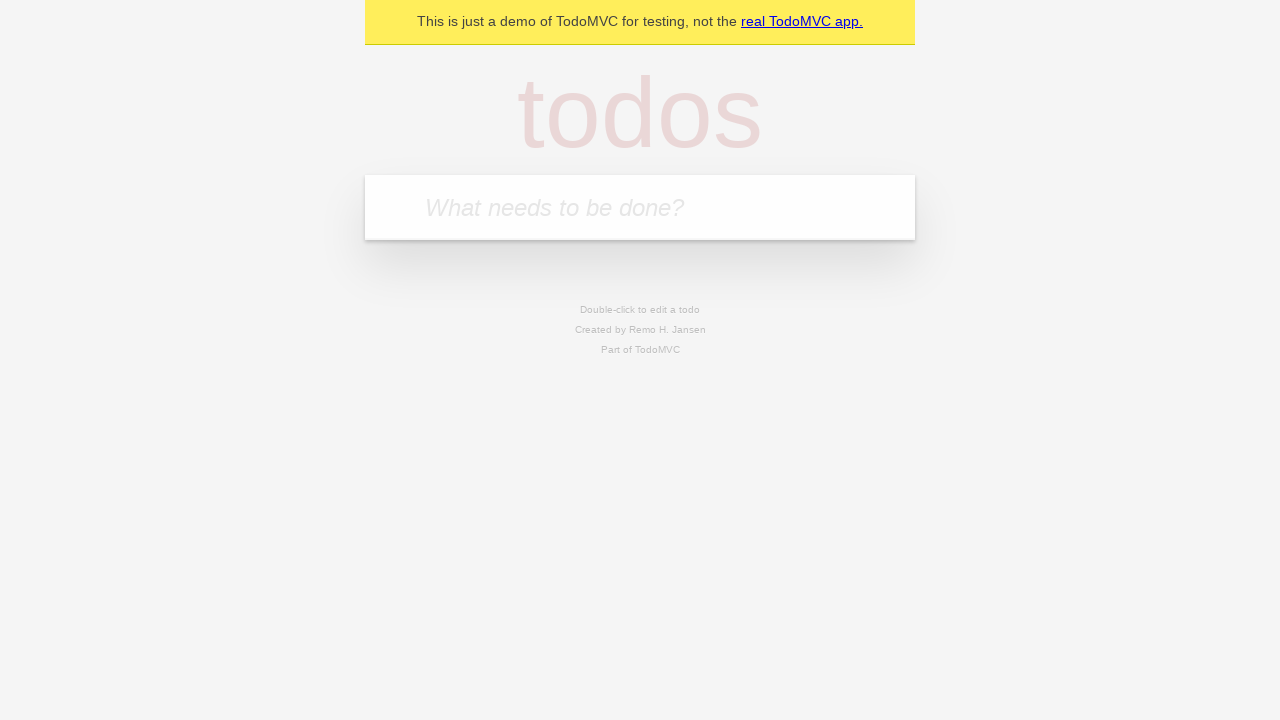

Filled new todo input with 'buy some cheese' on .new-todo
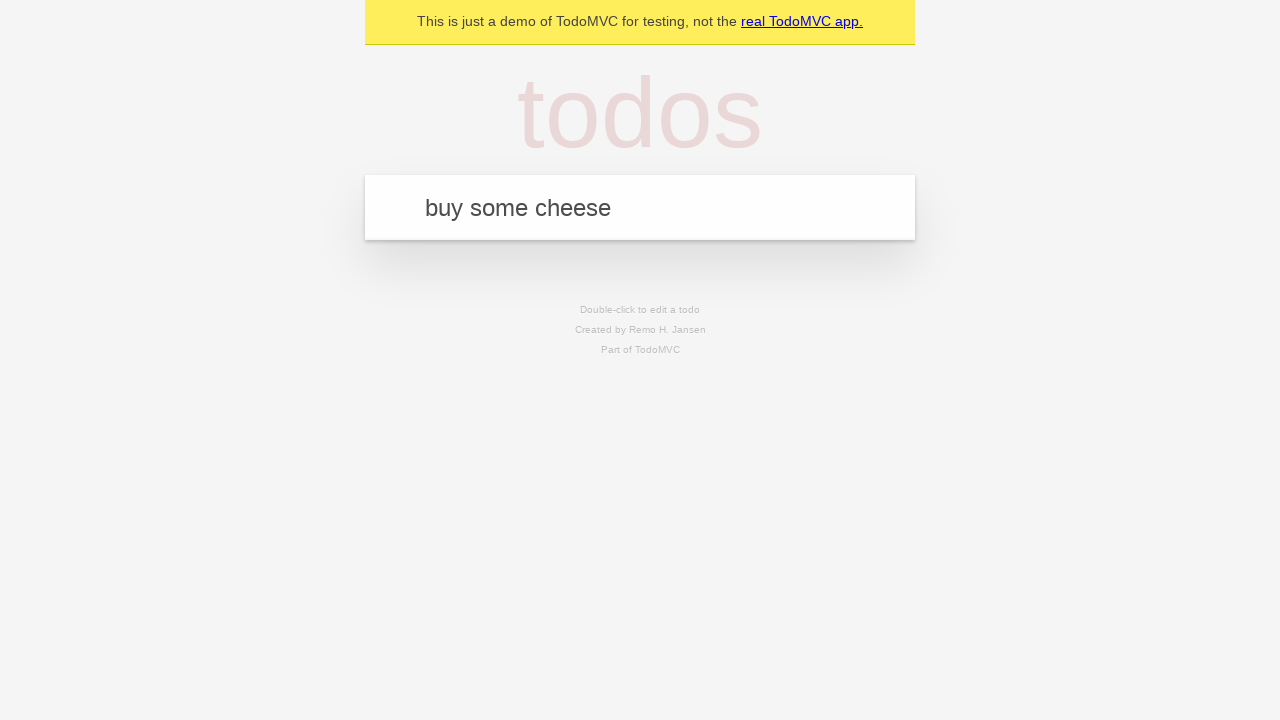

Pressed Enter to create first todo on .new-todo
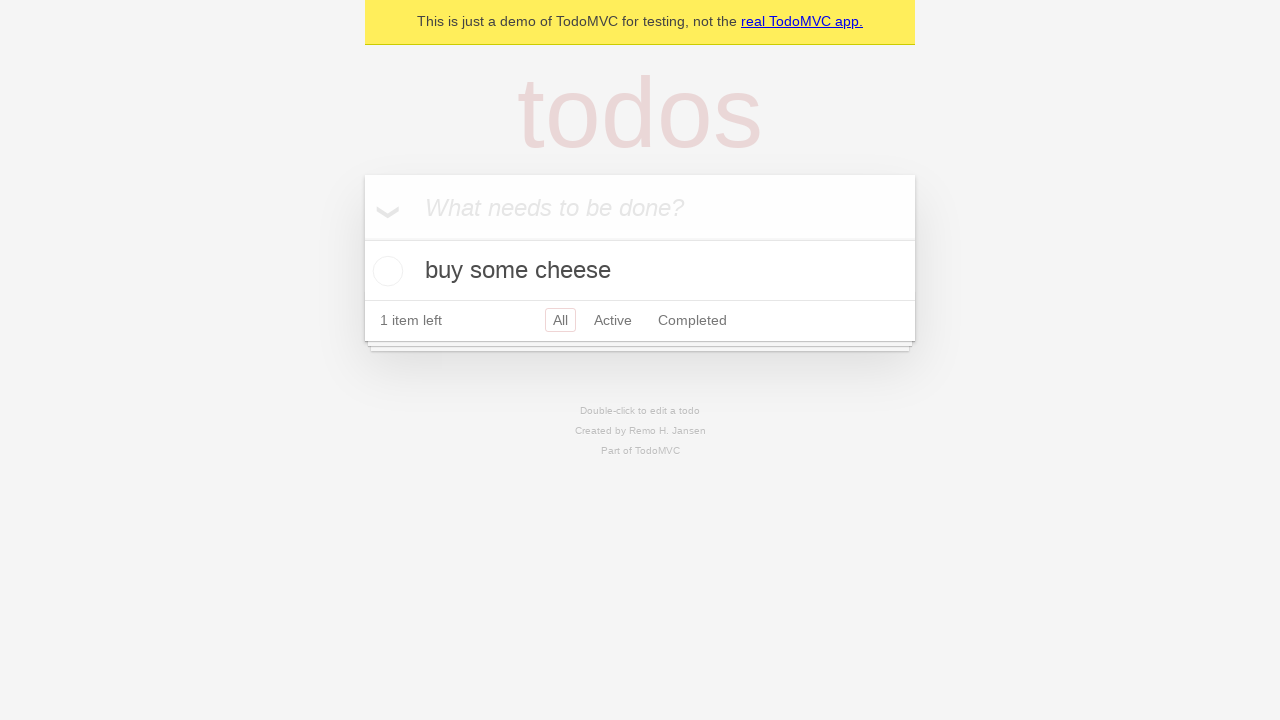

Filled new todo input with 'feed the cat' on .new-todo
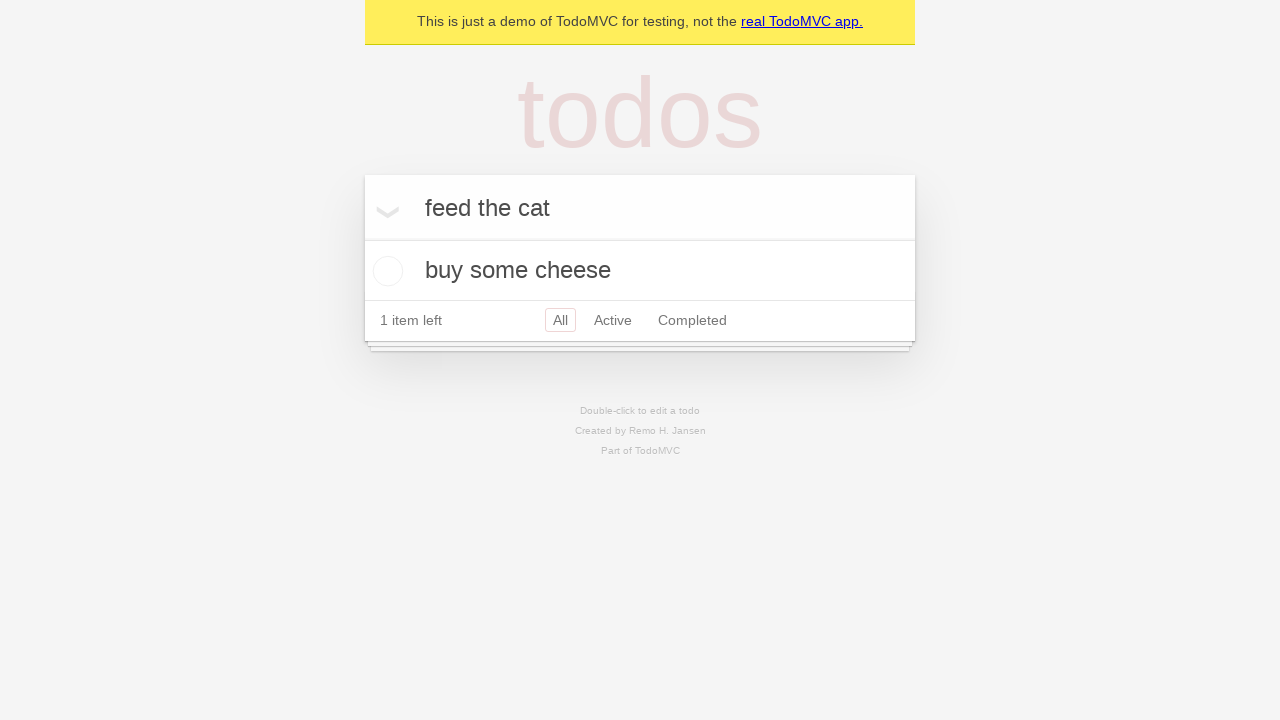

Pressed Enter to create second todo on .new-todo
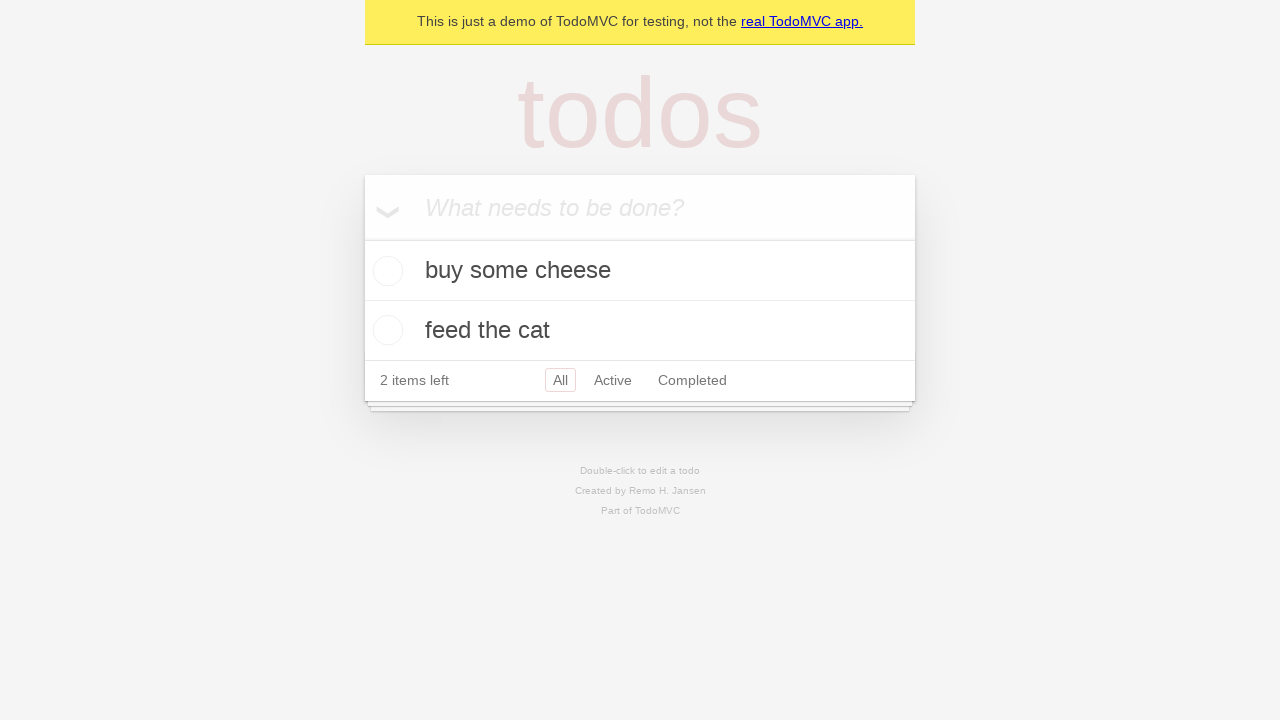

Filled new todo input with 'book a doctors appointment' on .new-todo
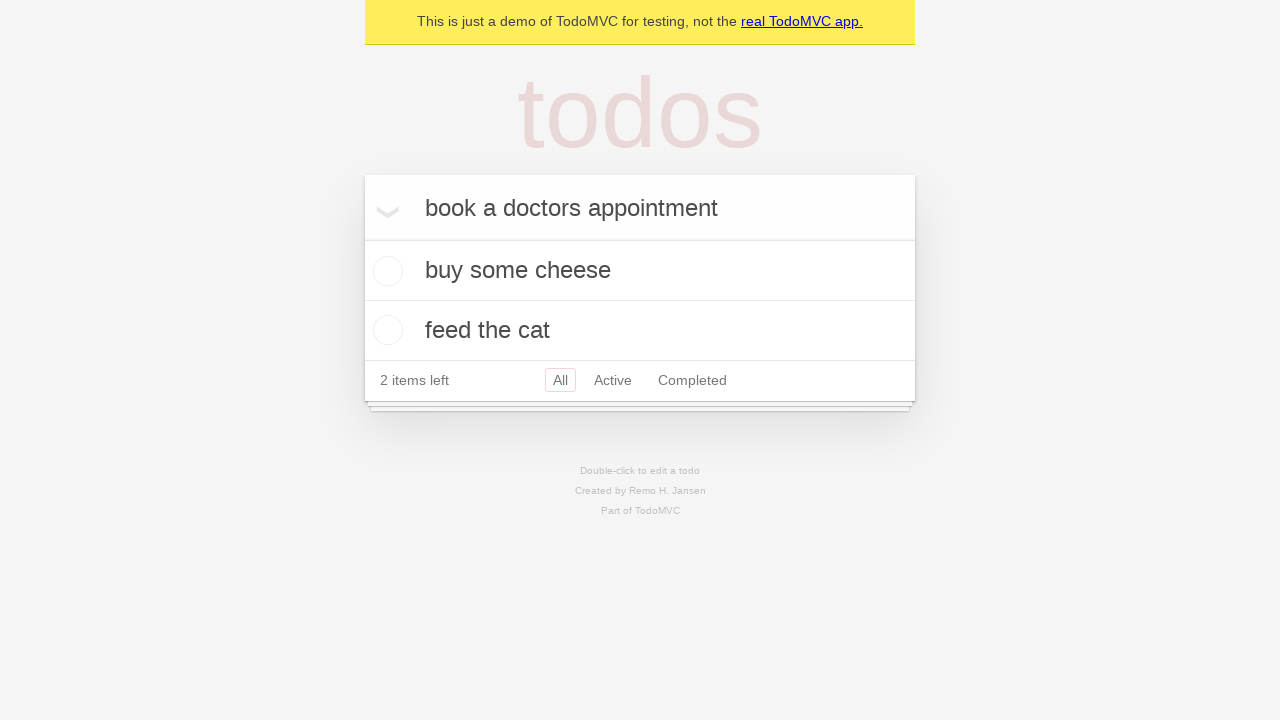

Pressed Enter to create third todo on .new-todo
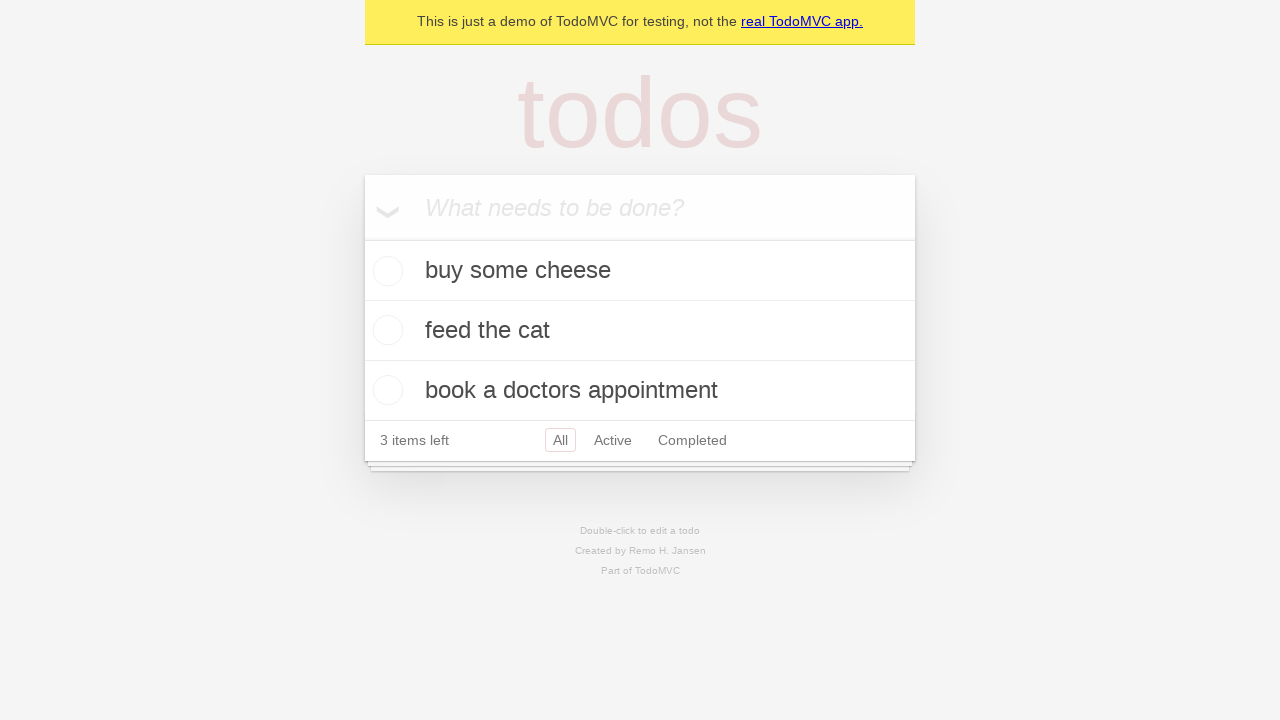

Double-clicked second todo item to enter edit mode at (640, 331) on .todo-list li >> nth=1
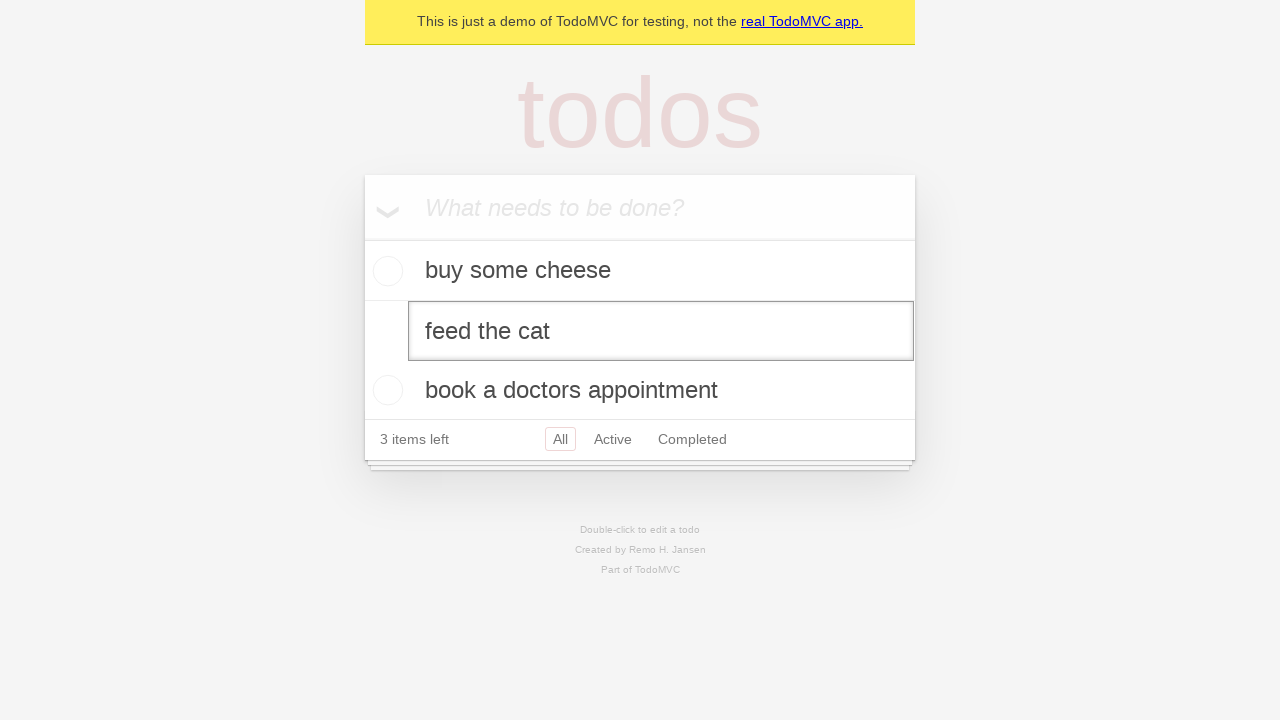

Modified todo text to 'buy some sausages' on .todo-list li >> nth=1 >> .edit
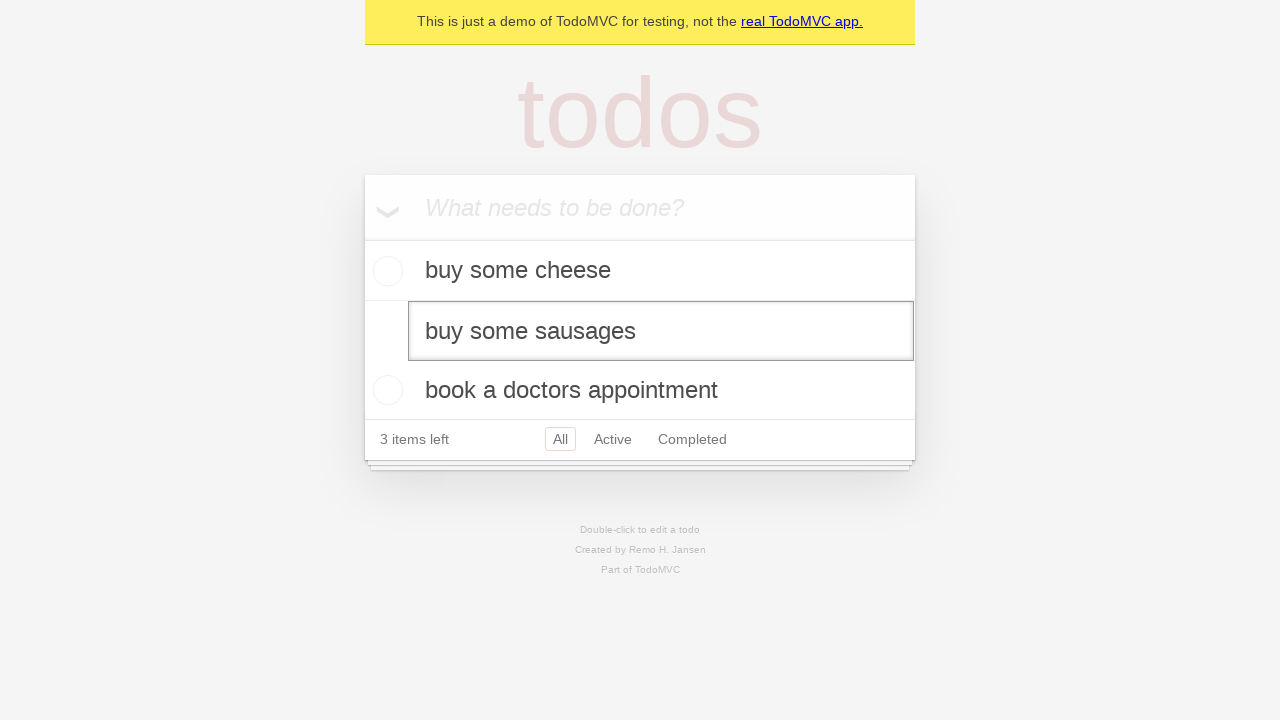

Pressed Enter to save edited todo item on .todo-list li >> nth=1 >> .edit
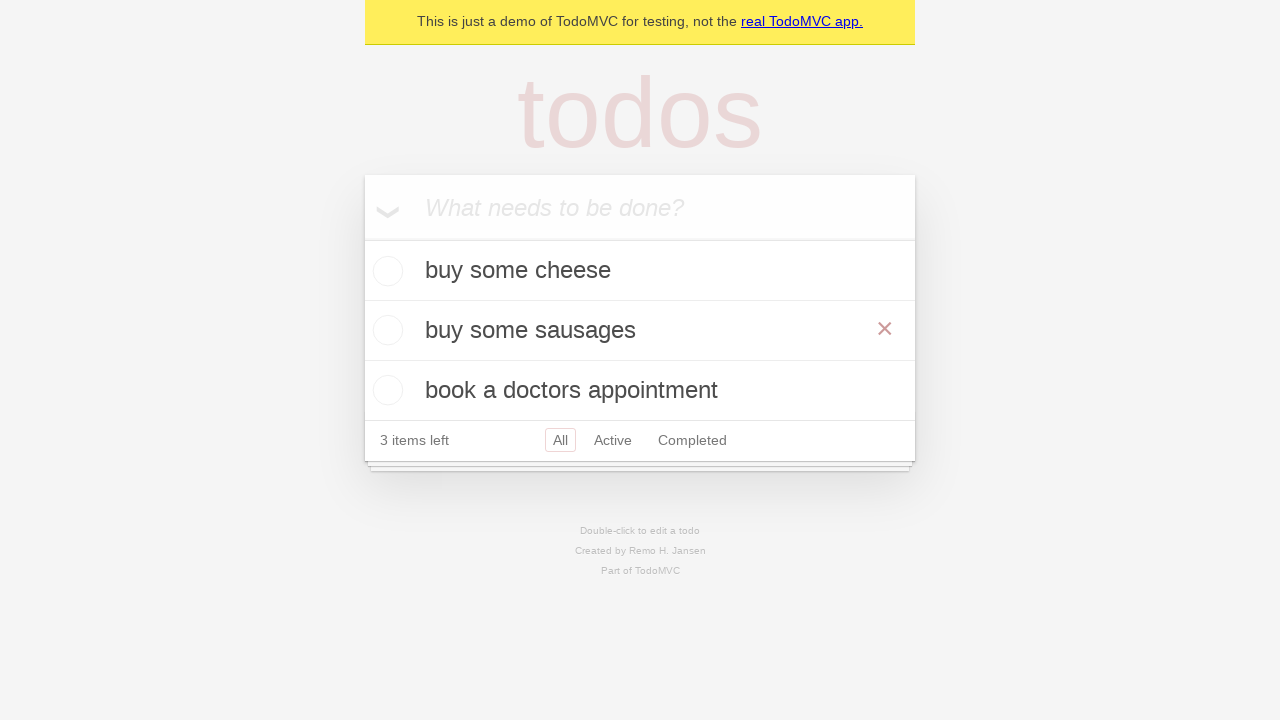

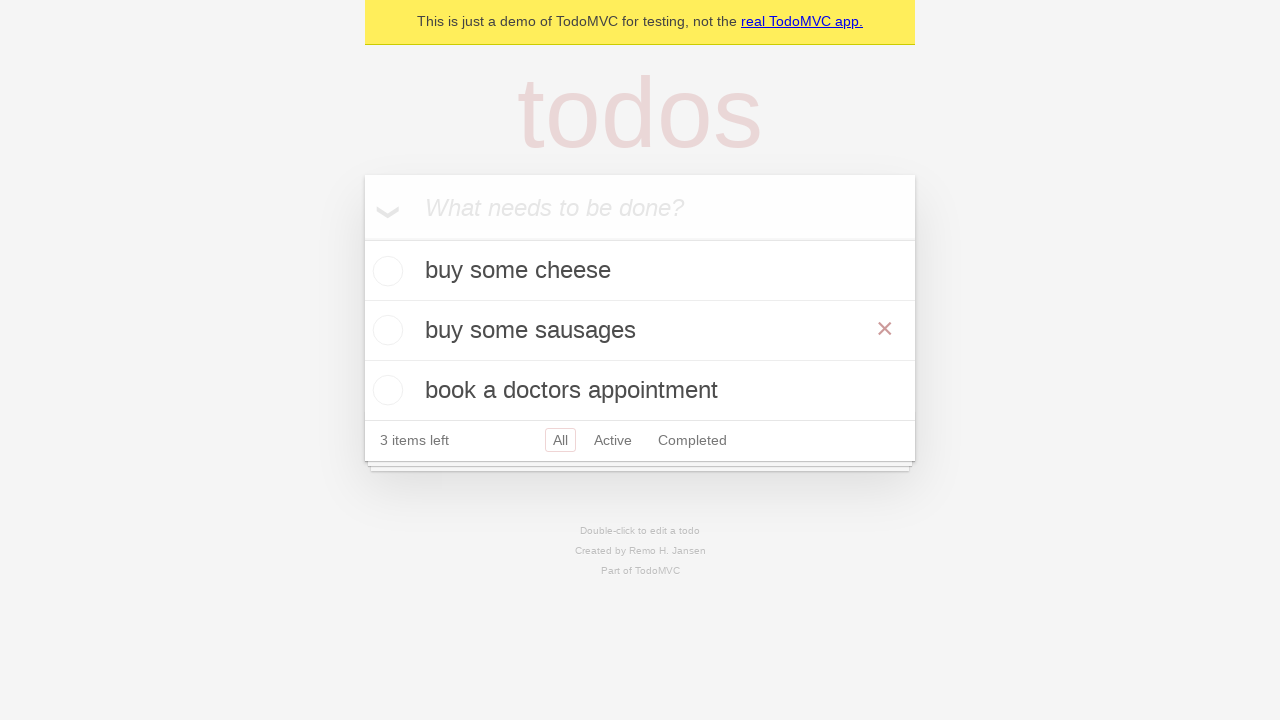